Tests the About Us link in the home menu navigation and verifies the page title changes to the About Us page.

Starting URL: https://parabank.parasoft.com/parabank/index.htm

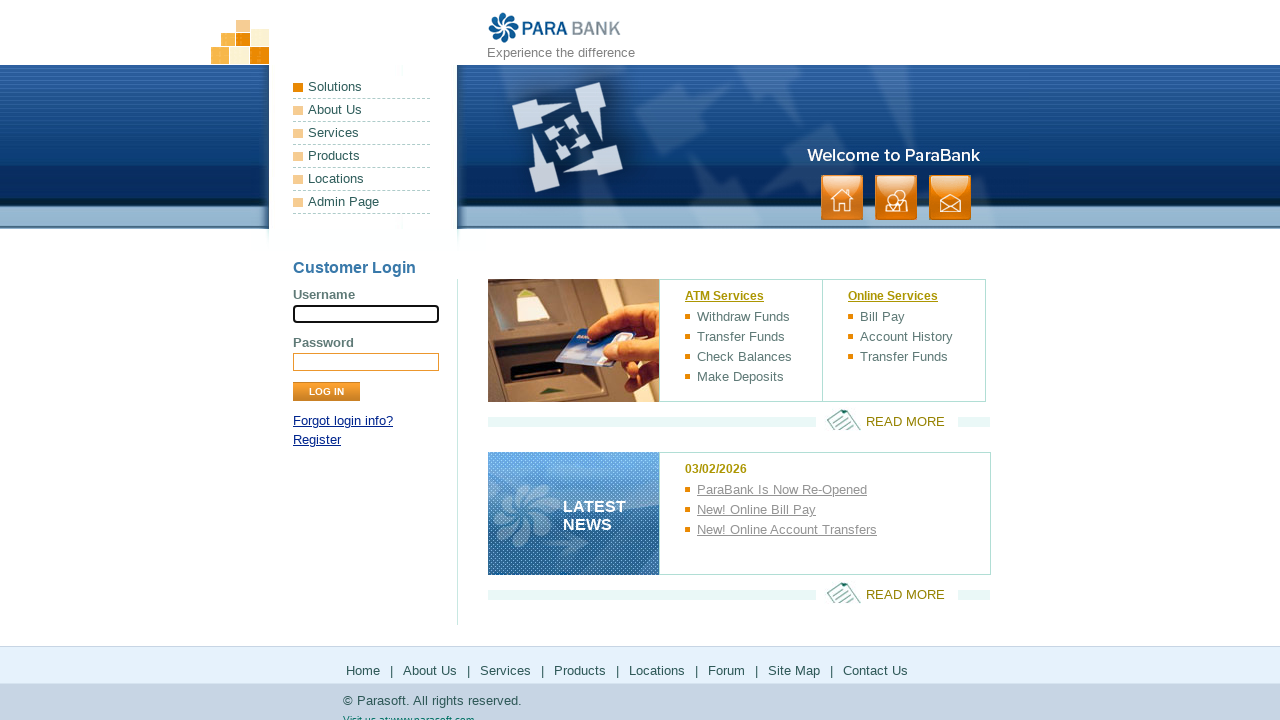

Clicked About Us link in the navigation menu at (362, 110) on a[href*='about']
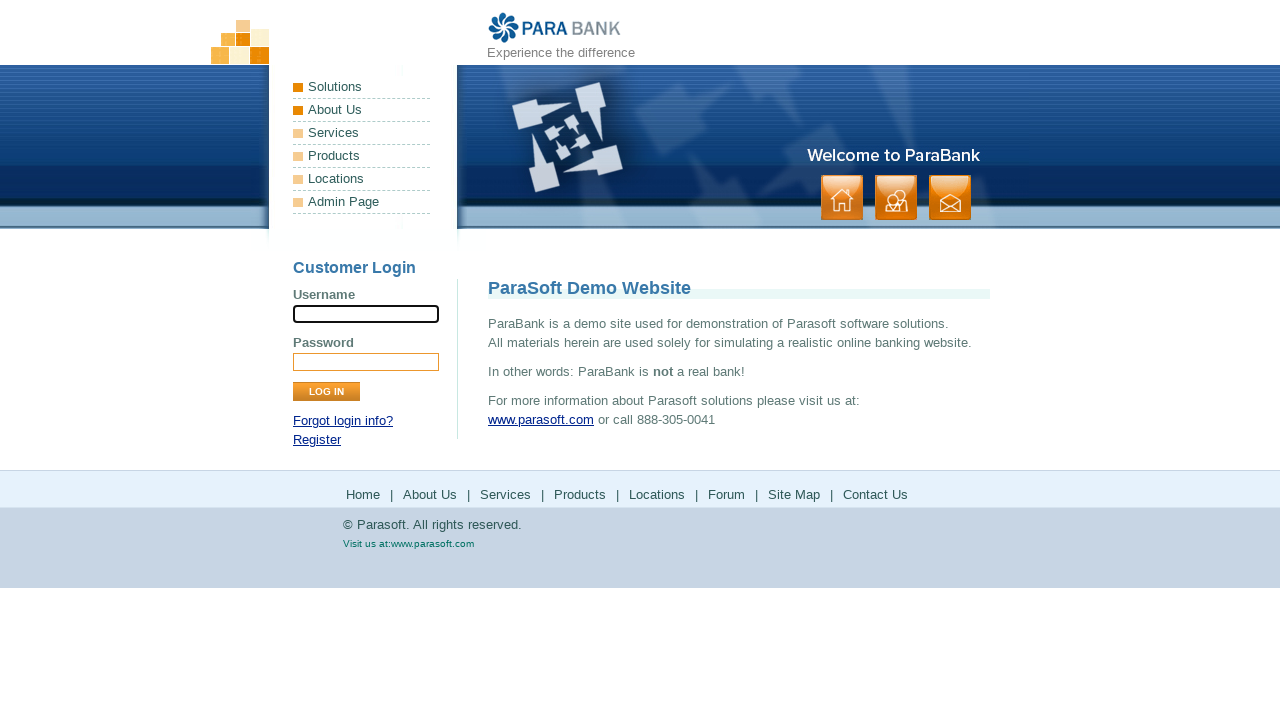

About Us page loaded (domcontentloaded state)
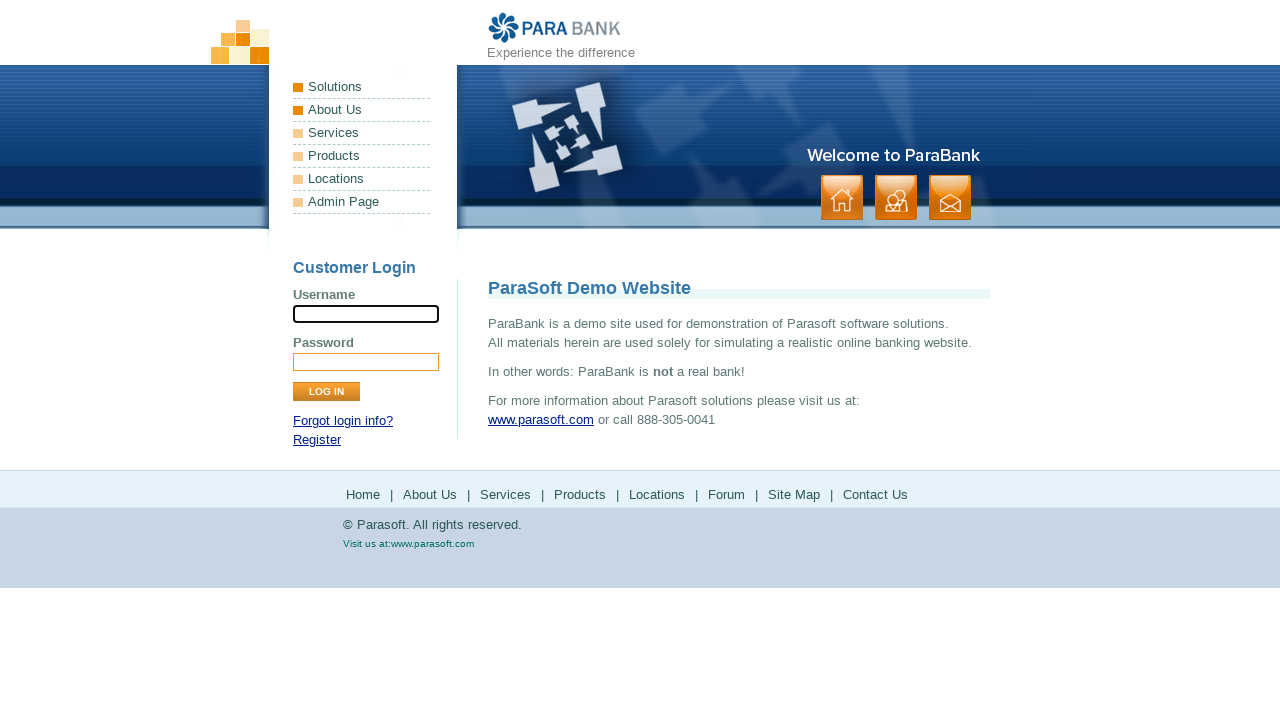

Verified page title is 'ParaBank | About Us'
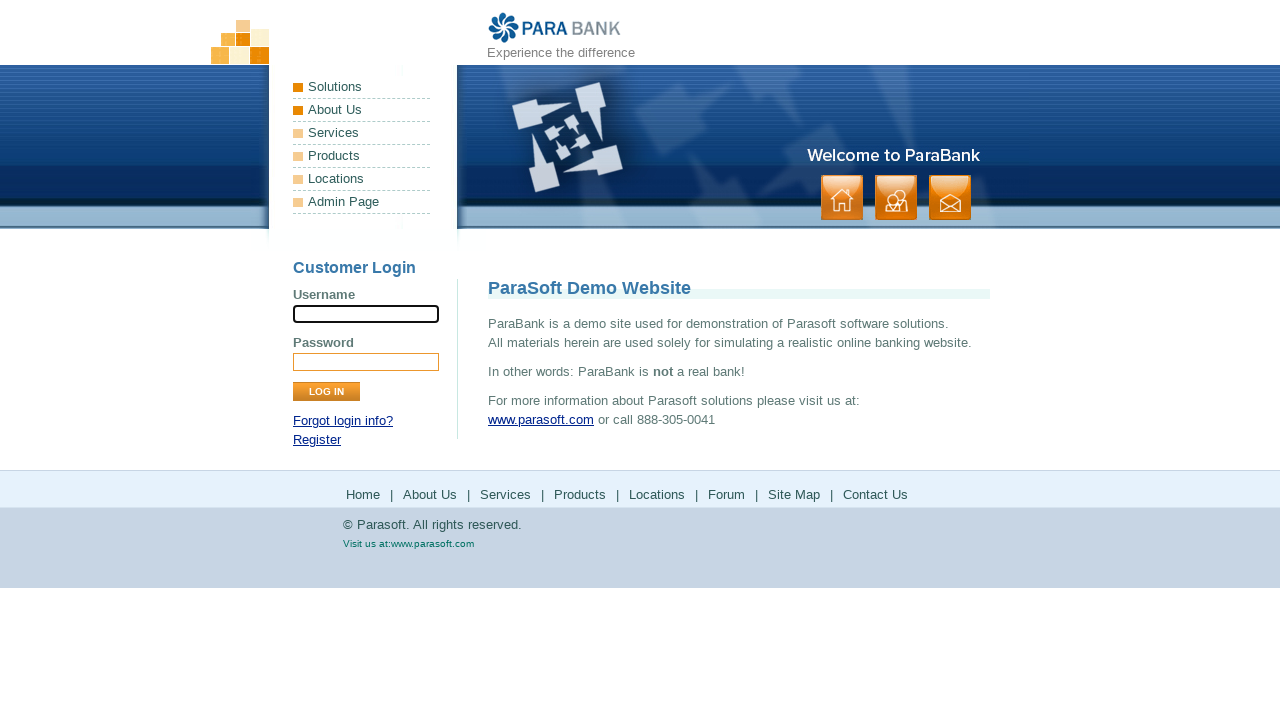

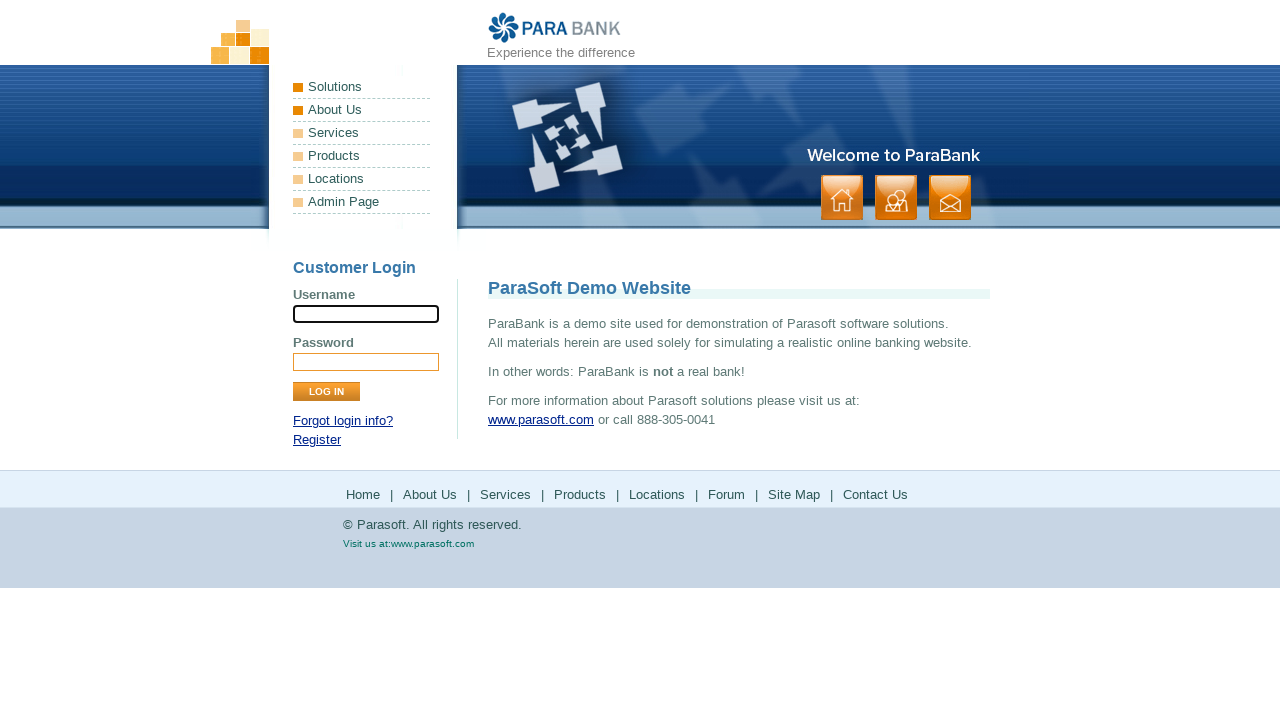